Tests modifying a read-only date input field on 12306 railway booking site by using JavaScript to make it editable and set a date value

Starting URL: https://www.12306.cn/index/

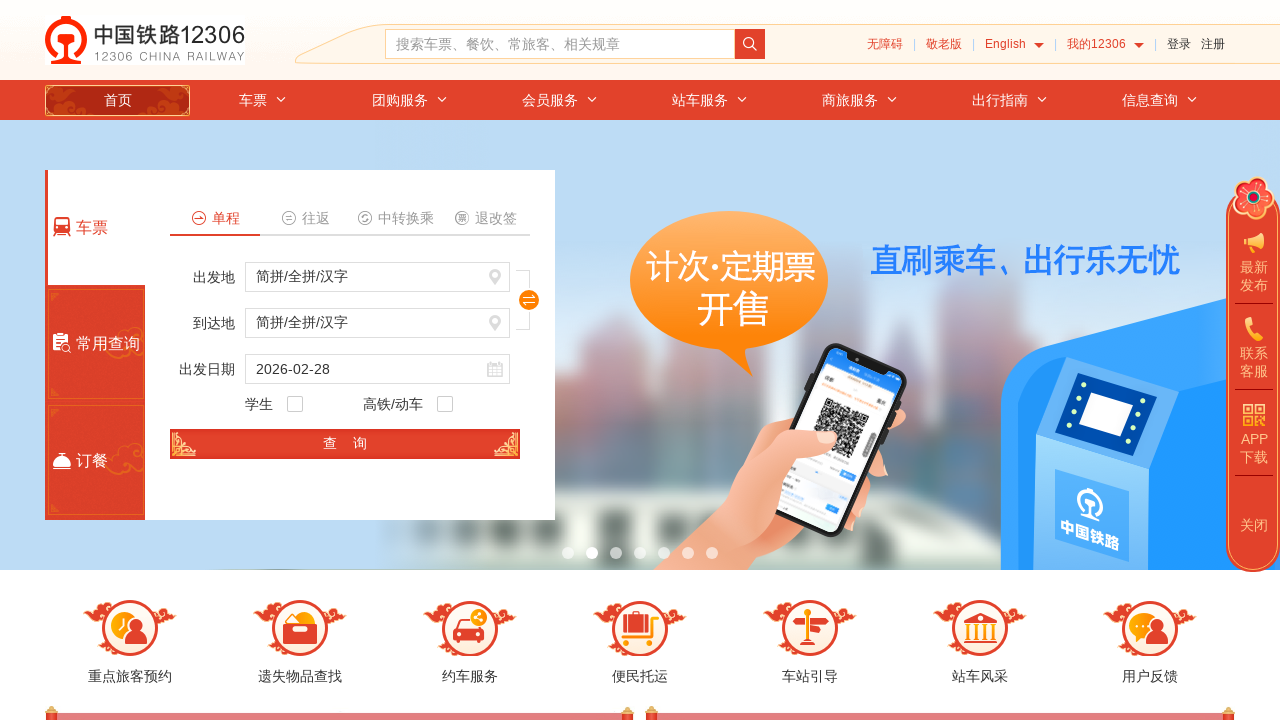

Executed JavaScript to remove readonly attribute from train_date input and set date value to 2024-06-15
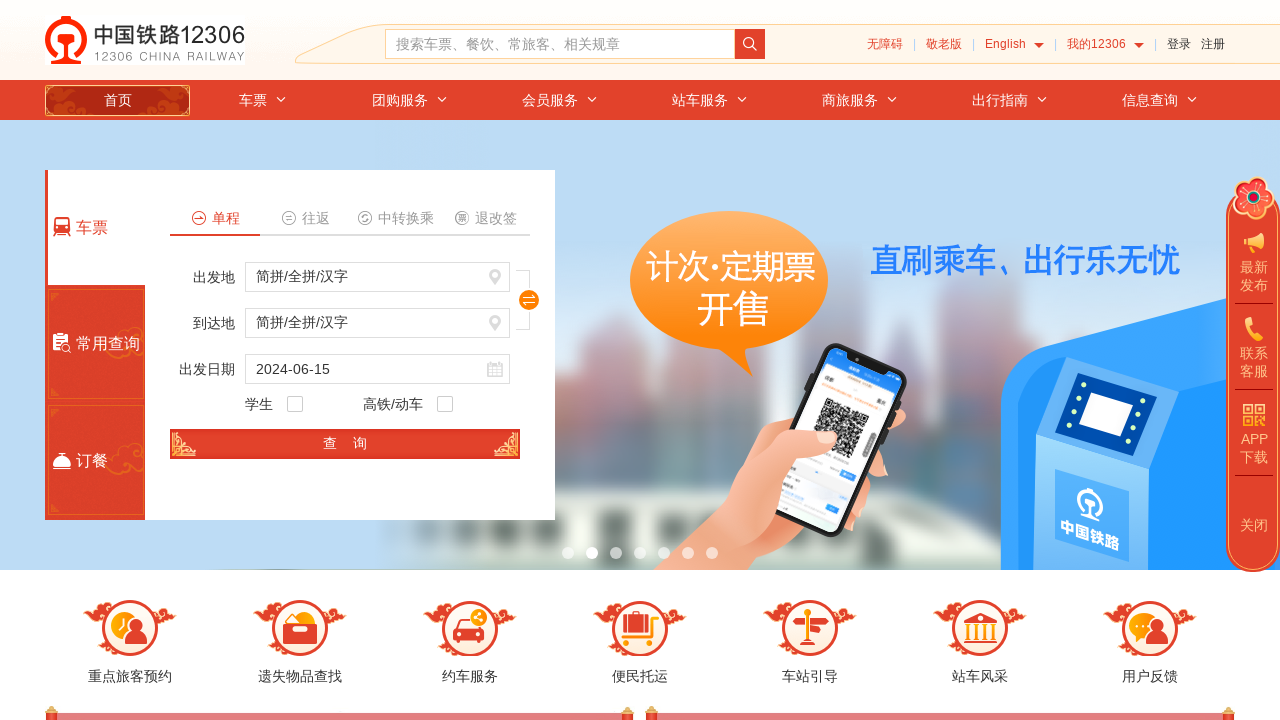

Waited 1000ms for date modification to be applied
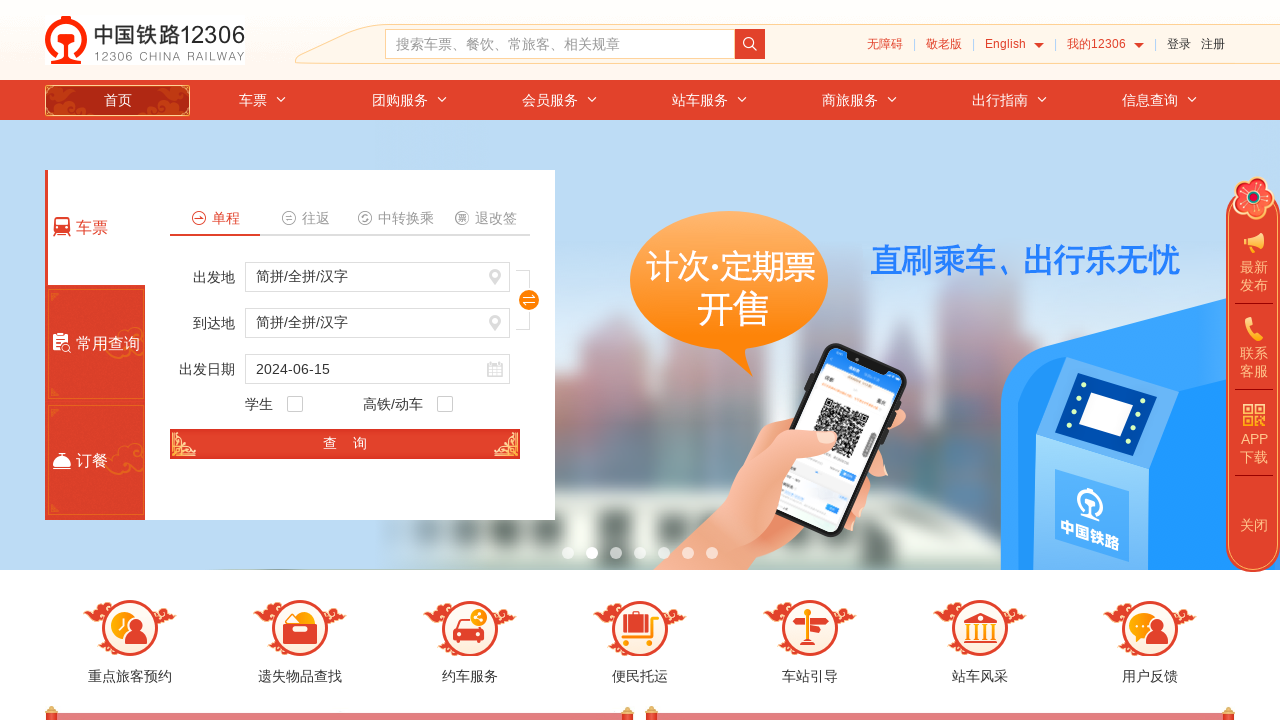

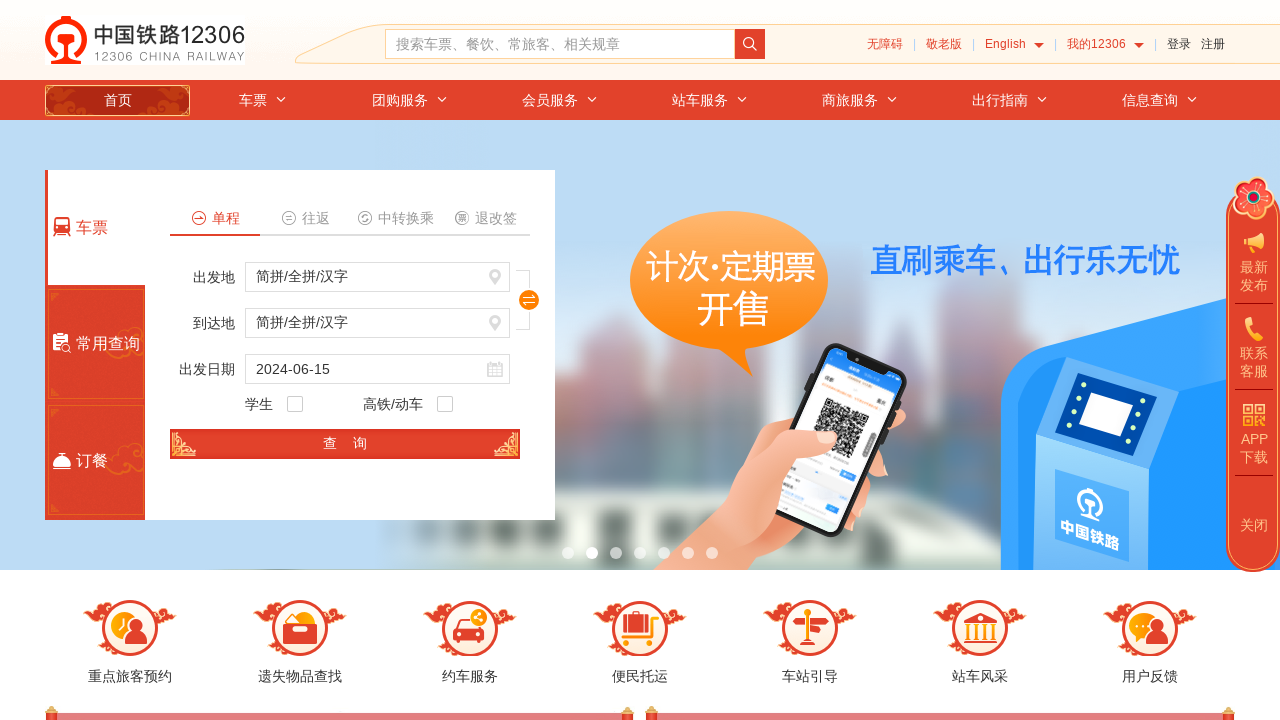